Tests a practice form by filling in first name and last name text fields

Starting URL: https://www.techlistic.com/p/selenium-practice-form.html

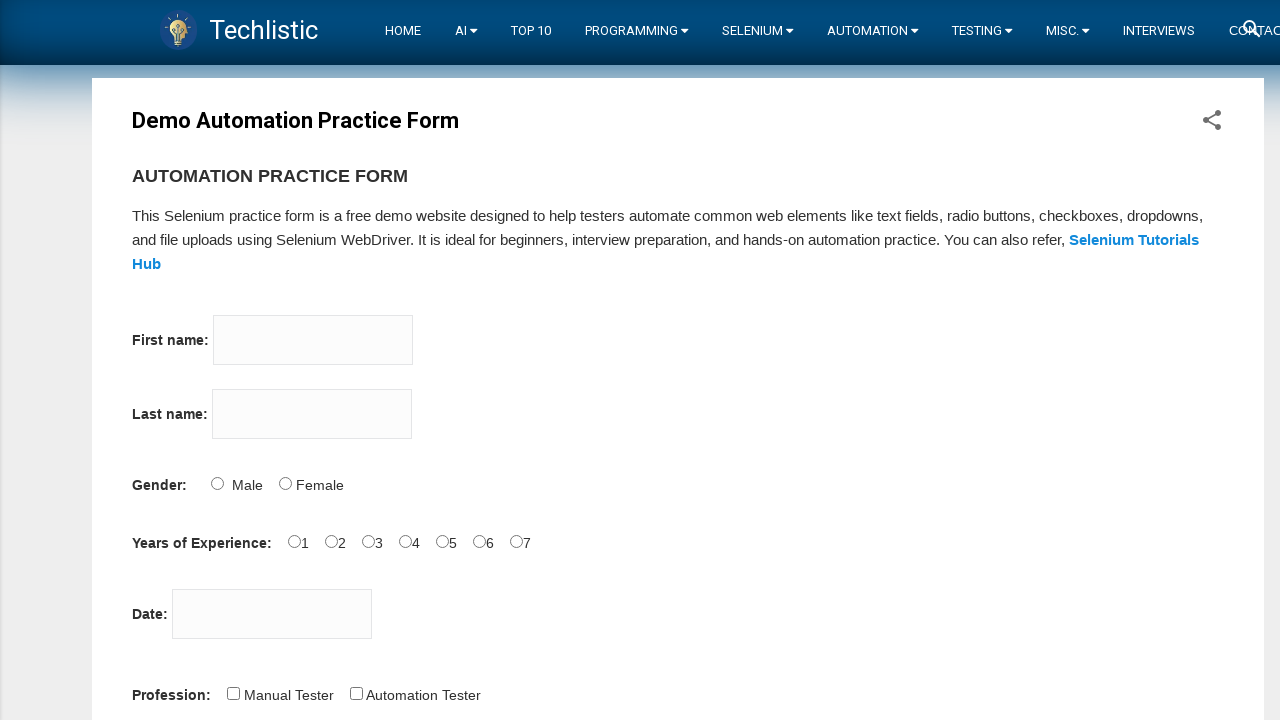

Cleared first name field on (//input[@type='text'])[1]
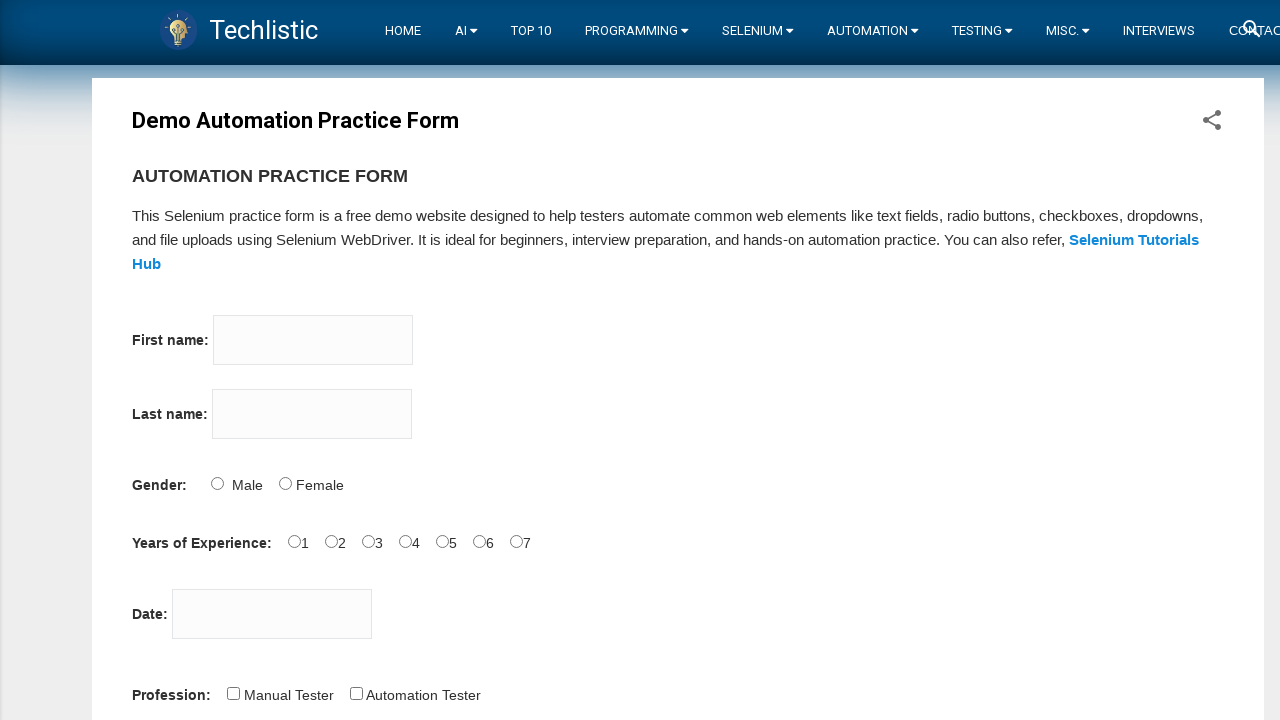

Filled first name field with 'Naveena' on (//input[@type='text'])[1]
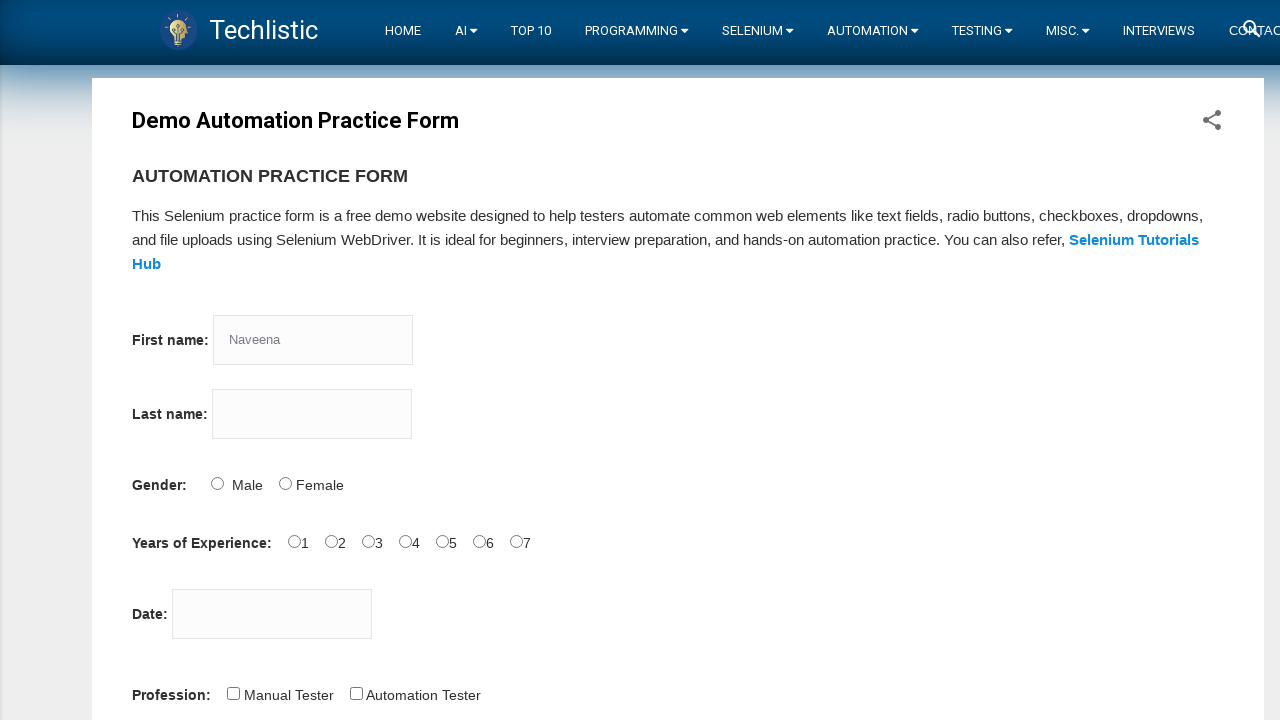

Cleared last name field on (//input[@type='text'])[2]
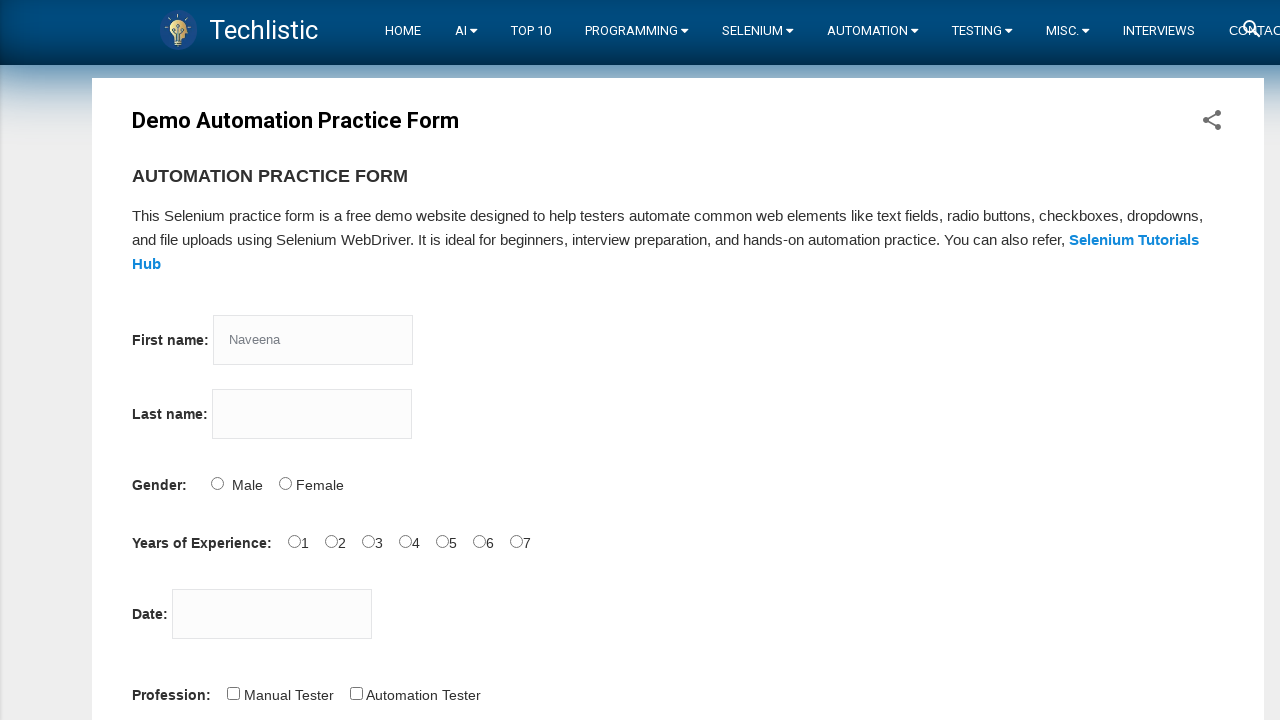

Filled last name field with 'Srinivasan' on (//input[@type='text'])[2]
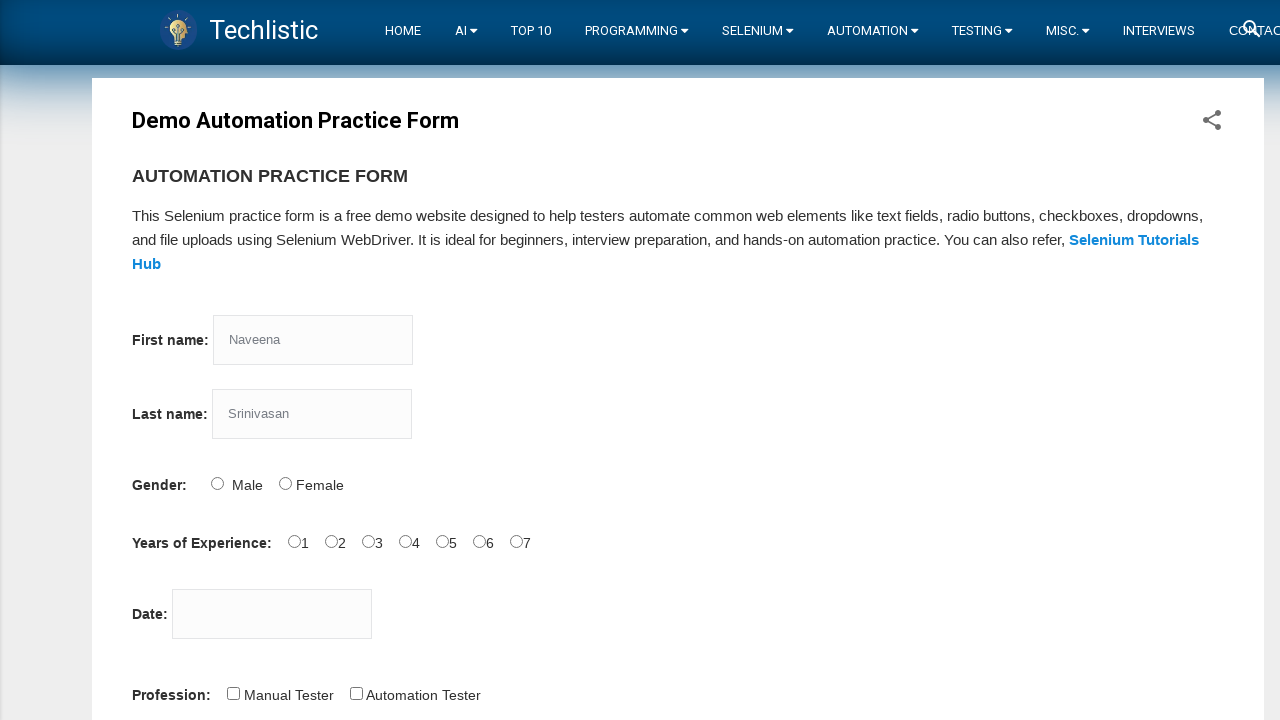

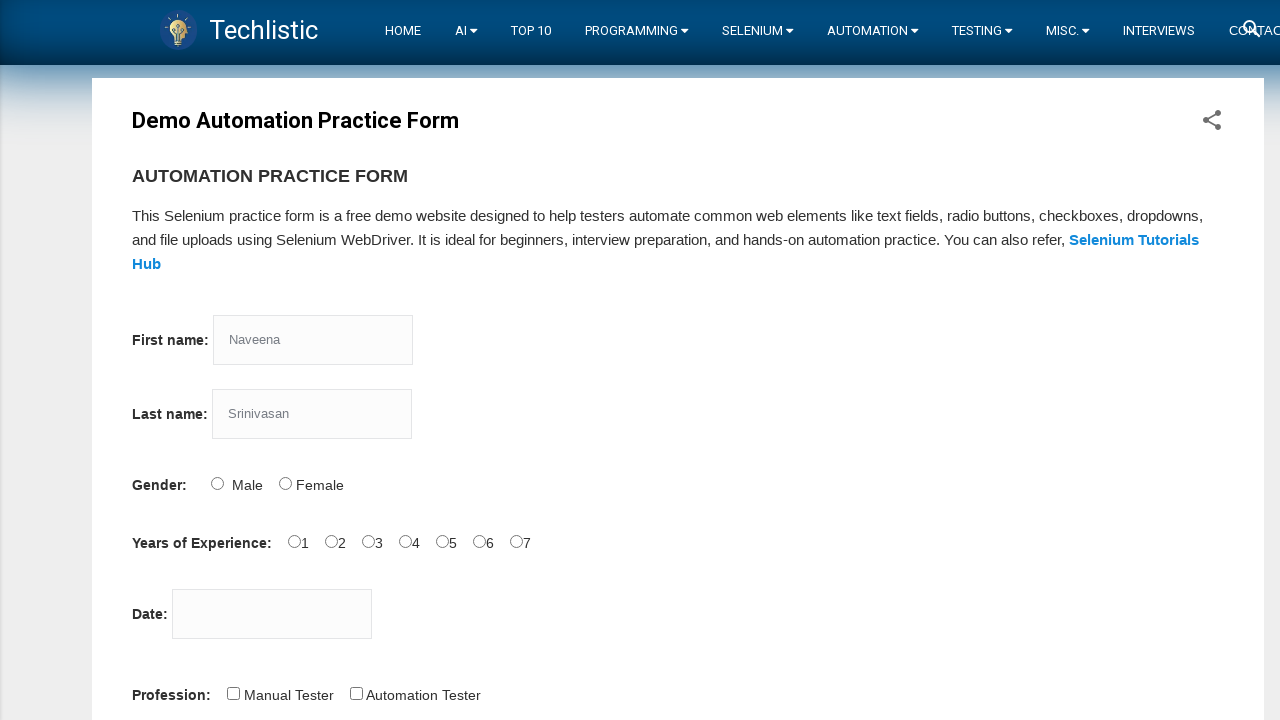